Navigates to a demo table page and interacts with table elements to verify various data points like employee count, specific user details, and table headers

Starting URL: http://automationbykrishna.com/index.html

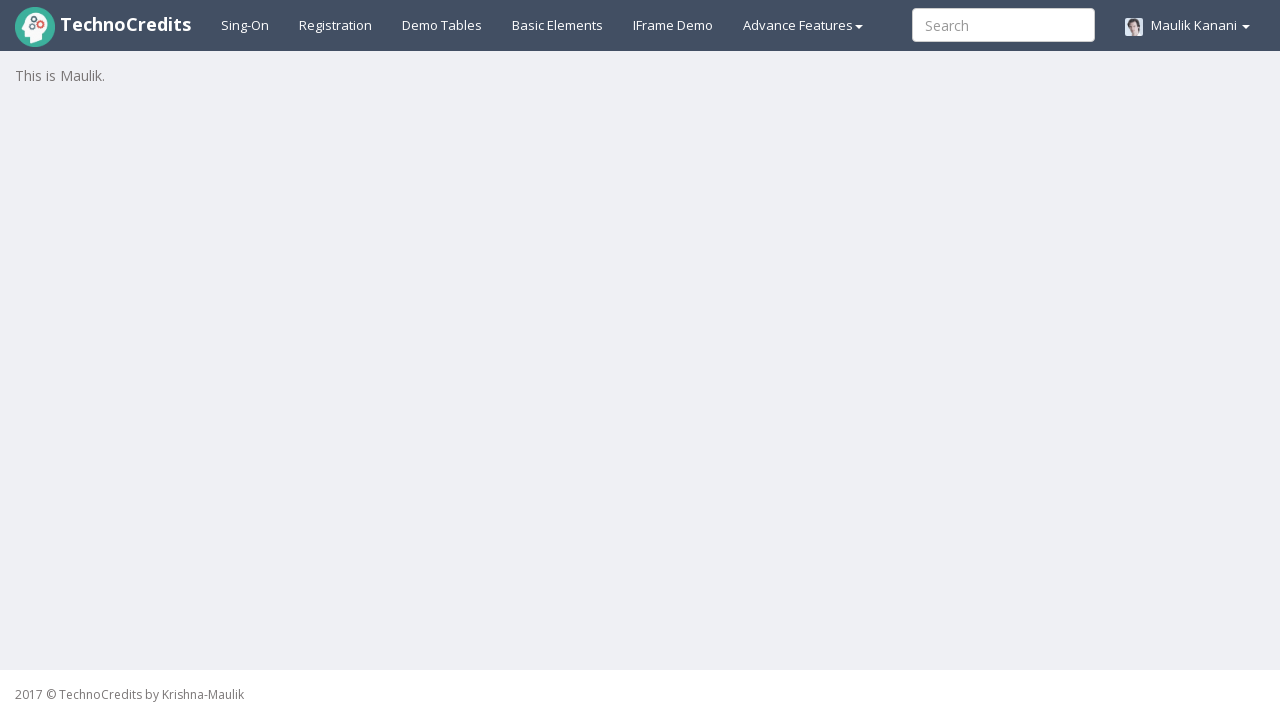

Clicked on demo table link to navigate to table page at (442, 25) on a#demotable
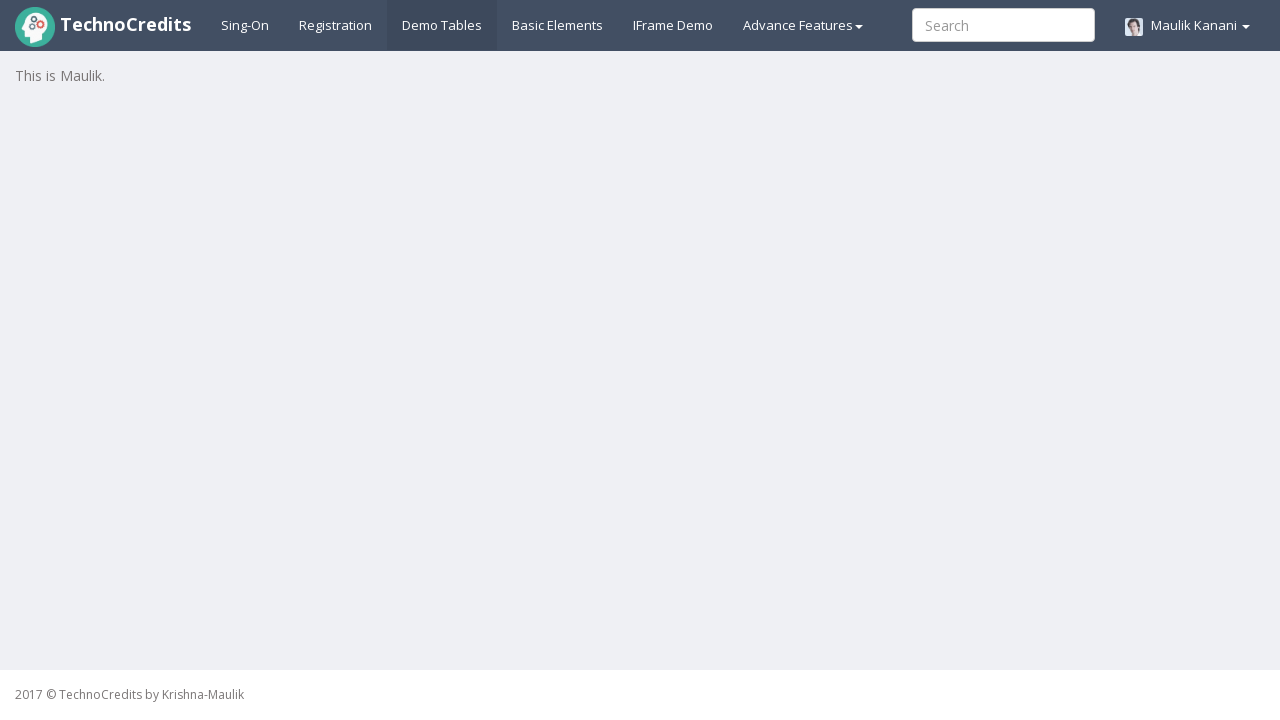

Table #table1 became visible
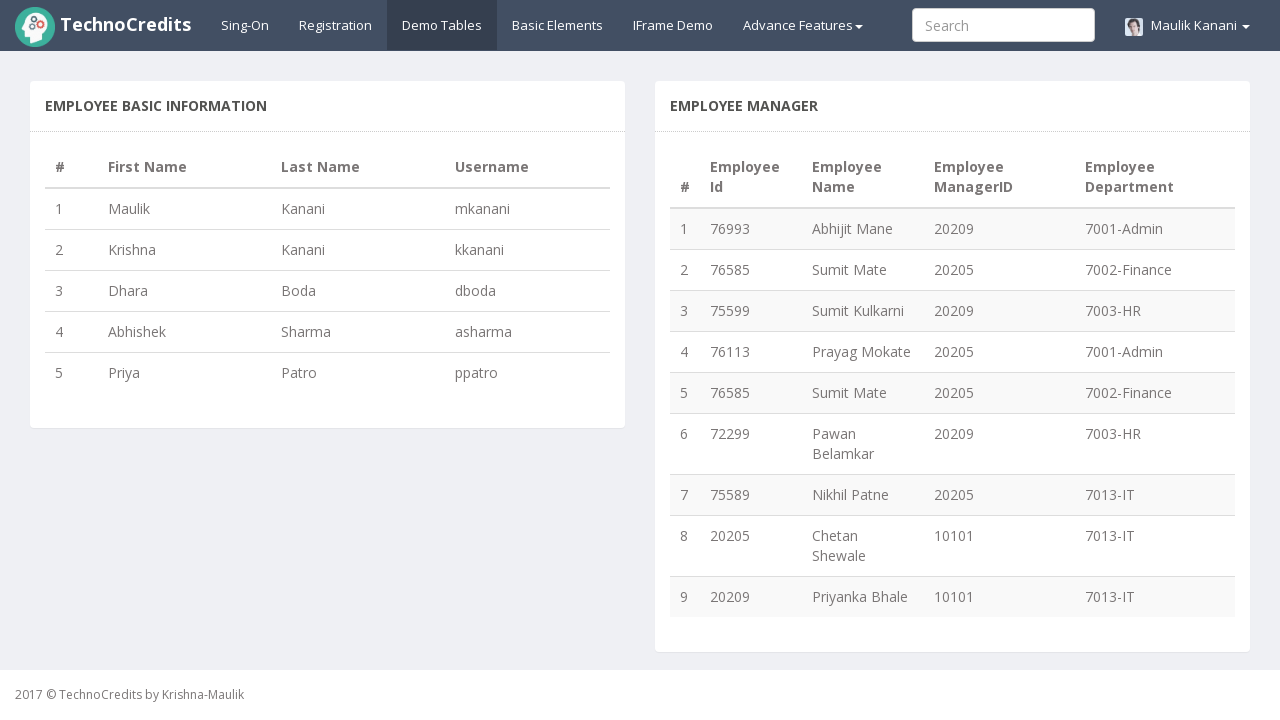

Counted total employees in table: 5
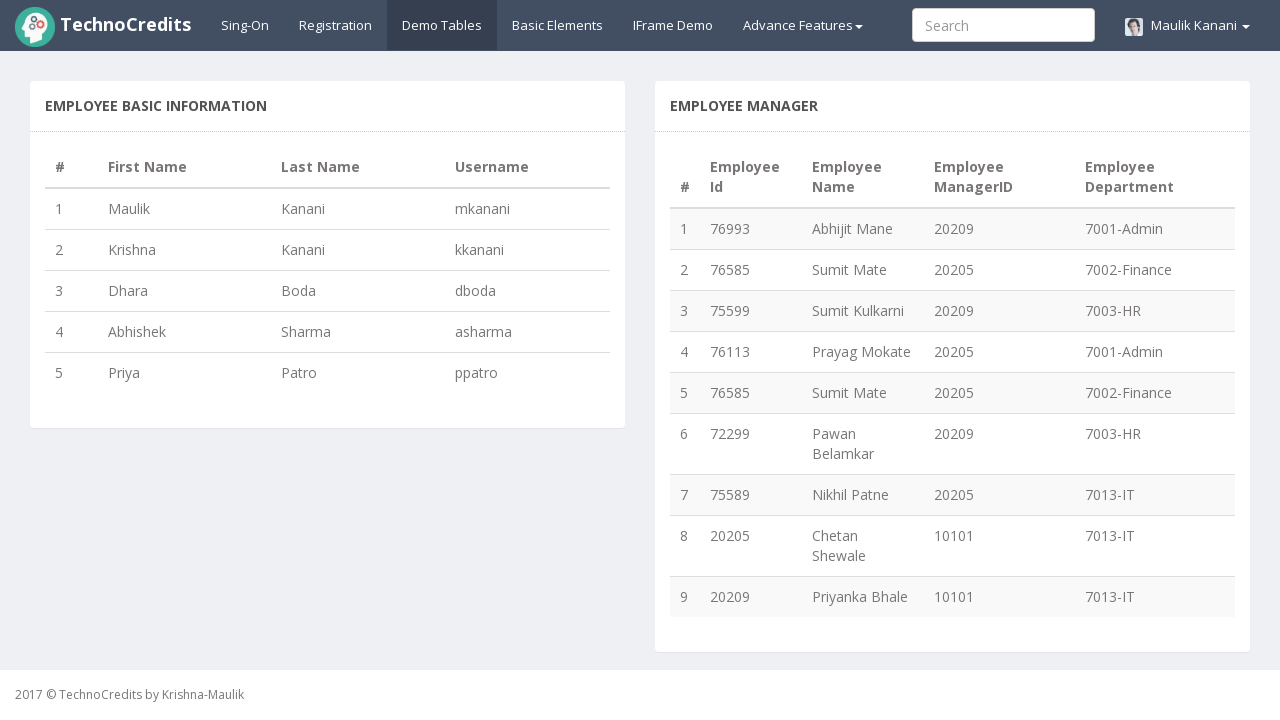

Counted employees who joined after Dhara: 2
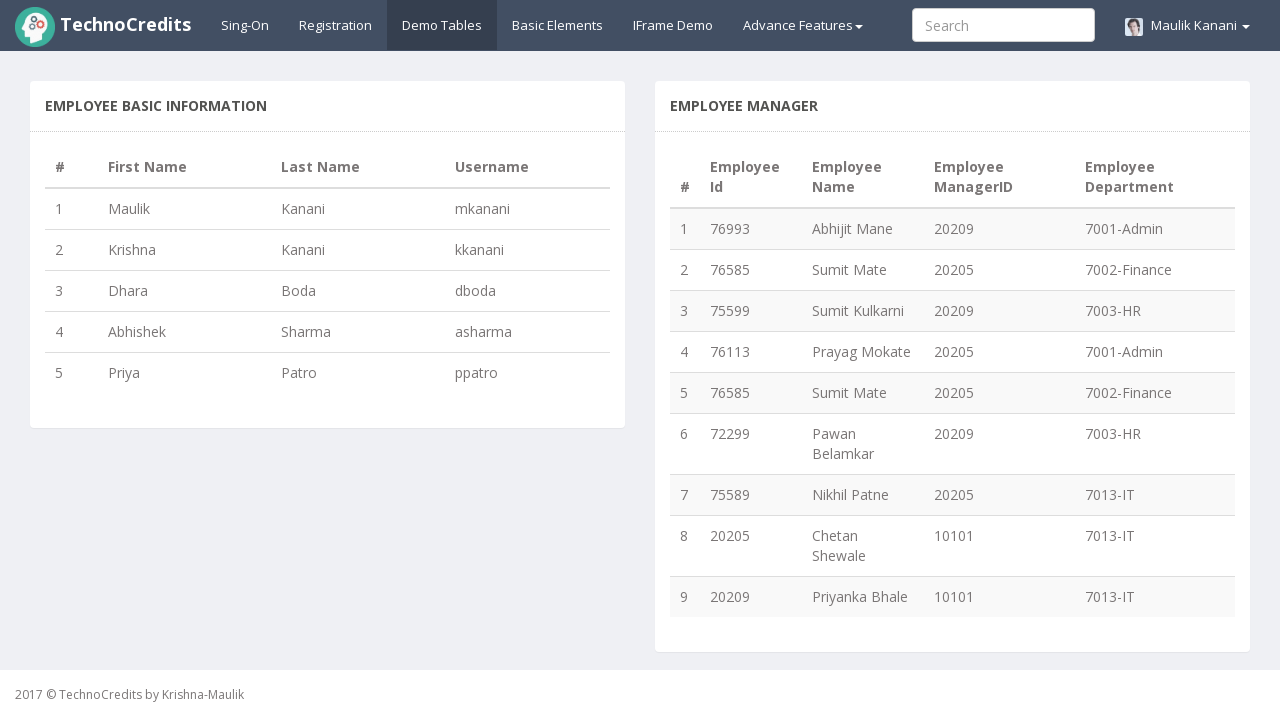

Located first name element for user 'ppatro'
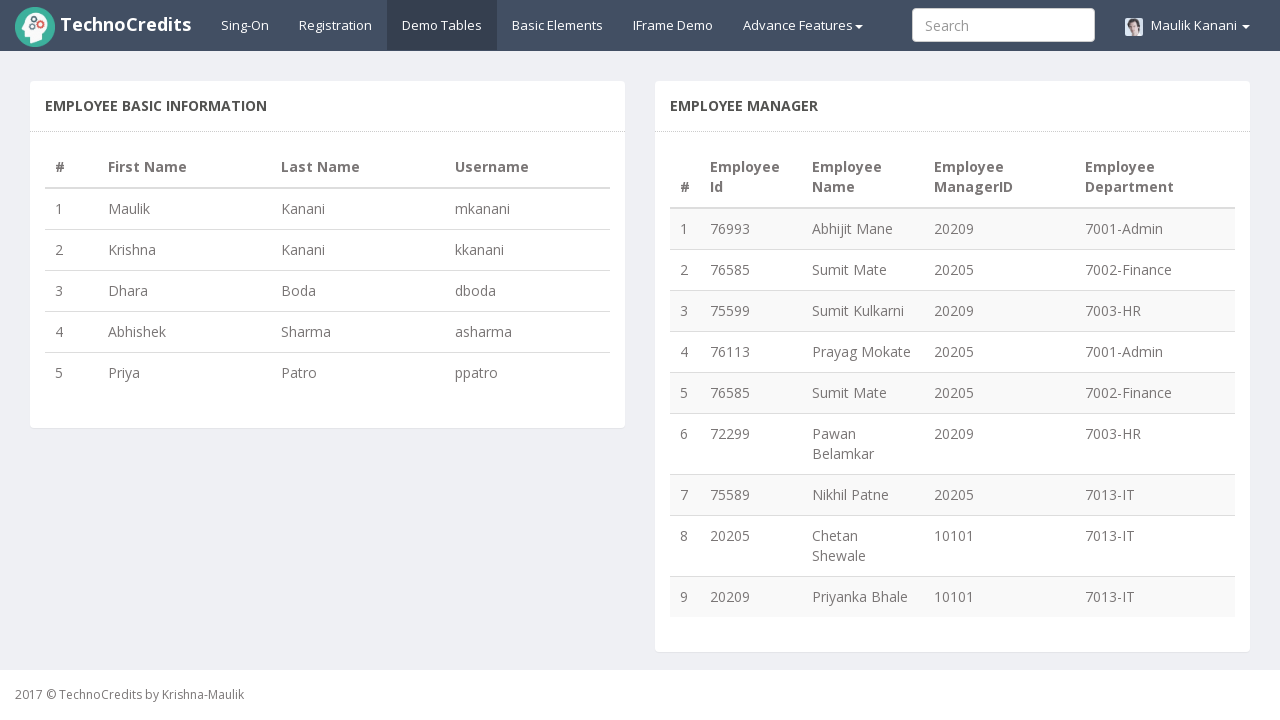

Retrieved first name for user 'ppatro': Priya
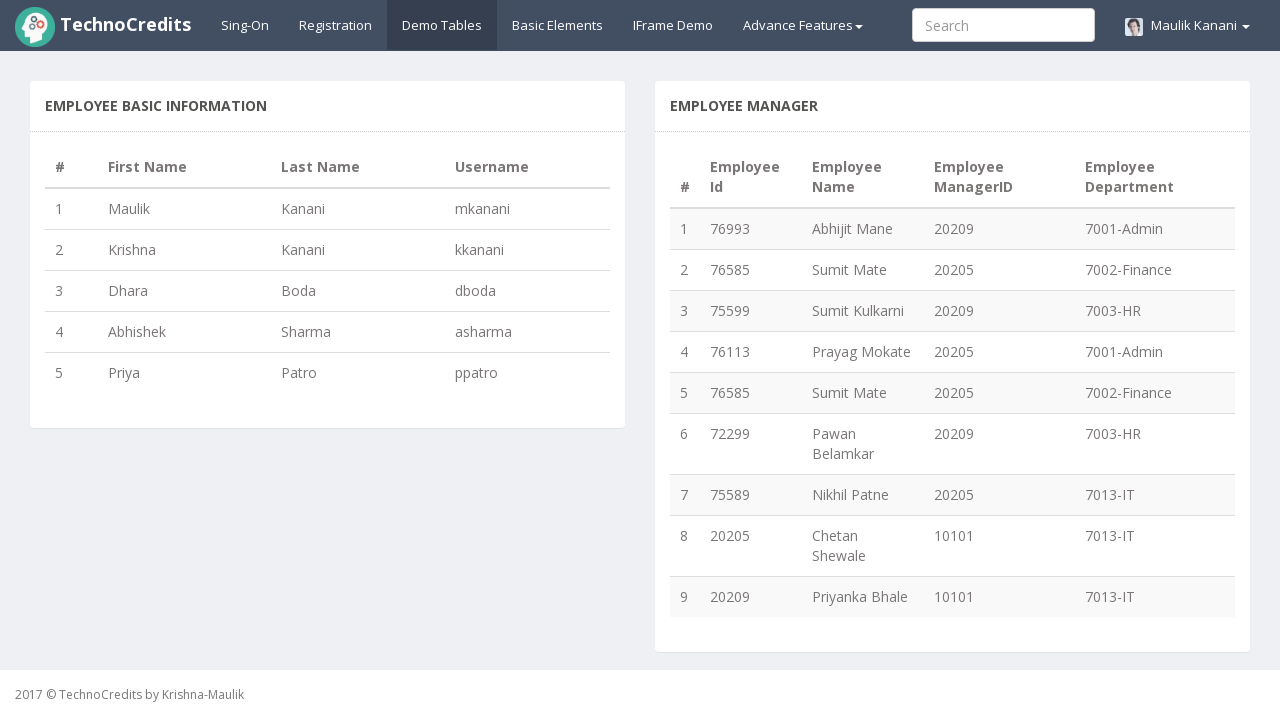

Retrieved table headers: 1 header row(s)
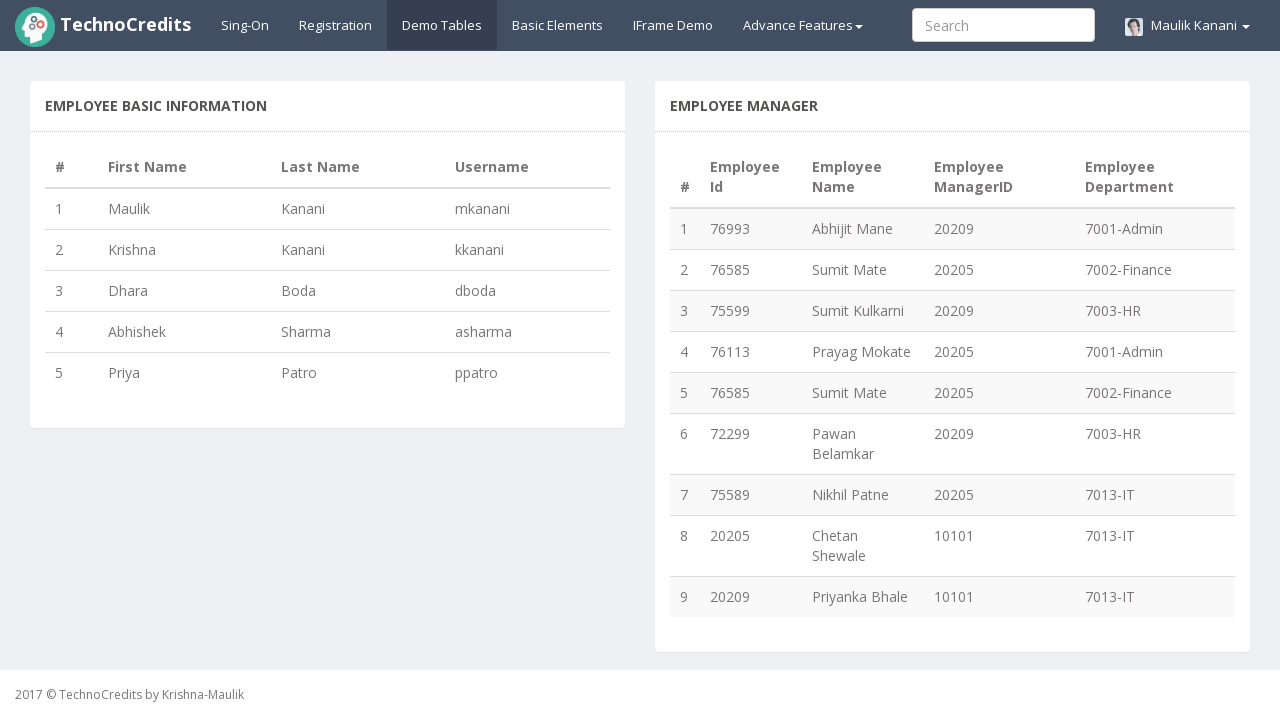

Retrieved all table rows: 6 total row(s)
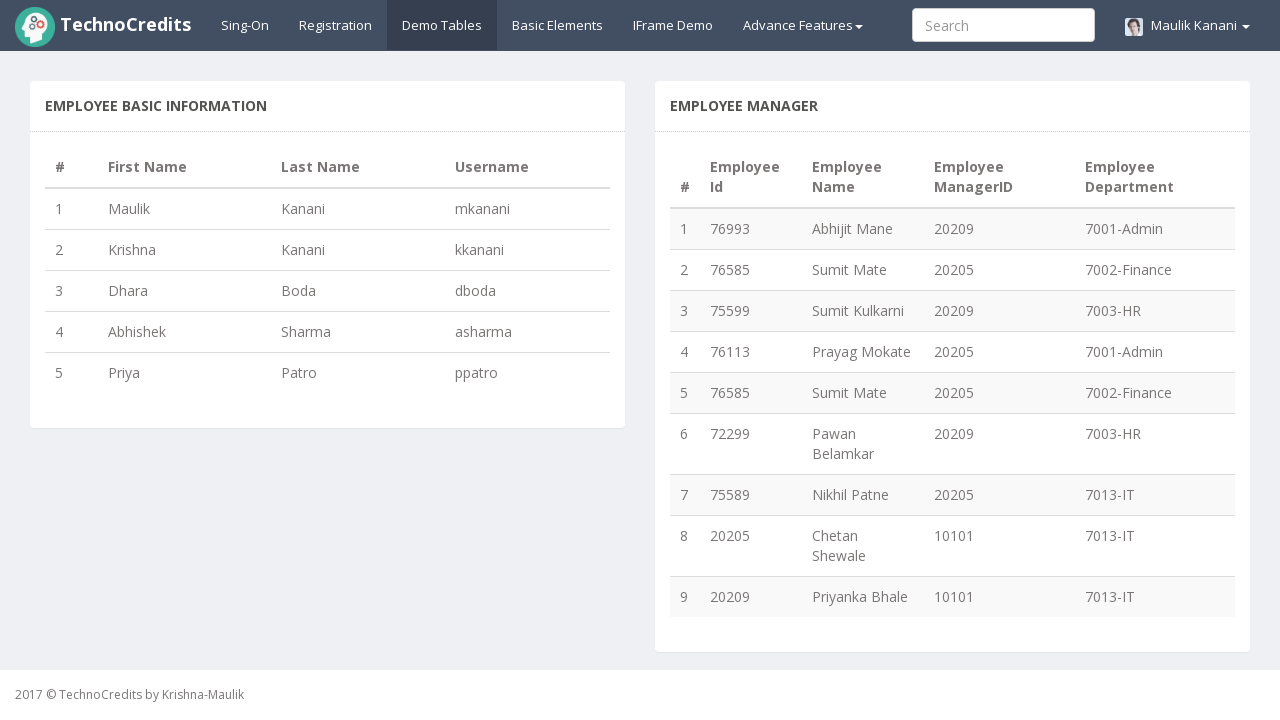

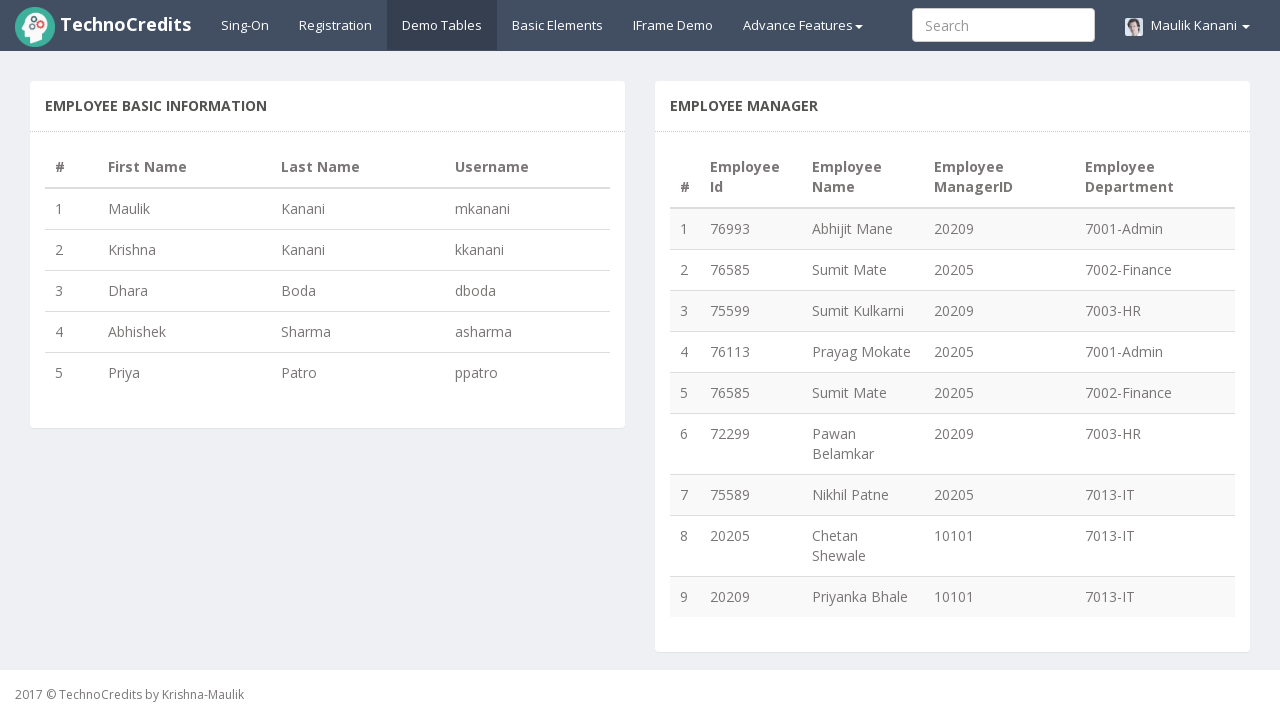